Tests passenger dropdown functionality by clicking to open the dropdown, incrementing the adult passenger count 4 times, and then closing the dropdown

Starting URL: https://rahulshettyacademy.com/dropdownsPractise/

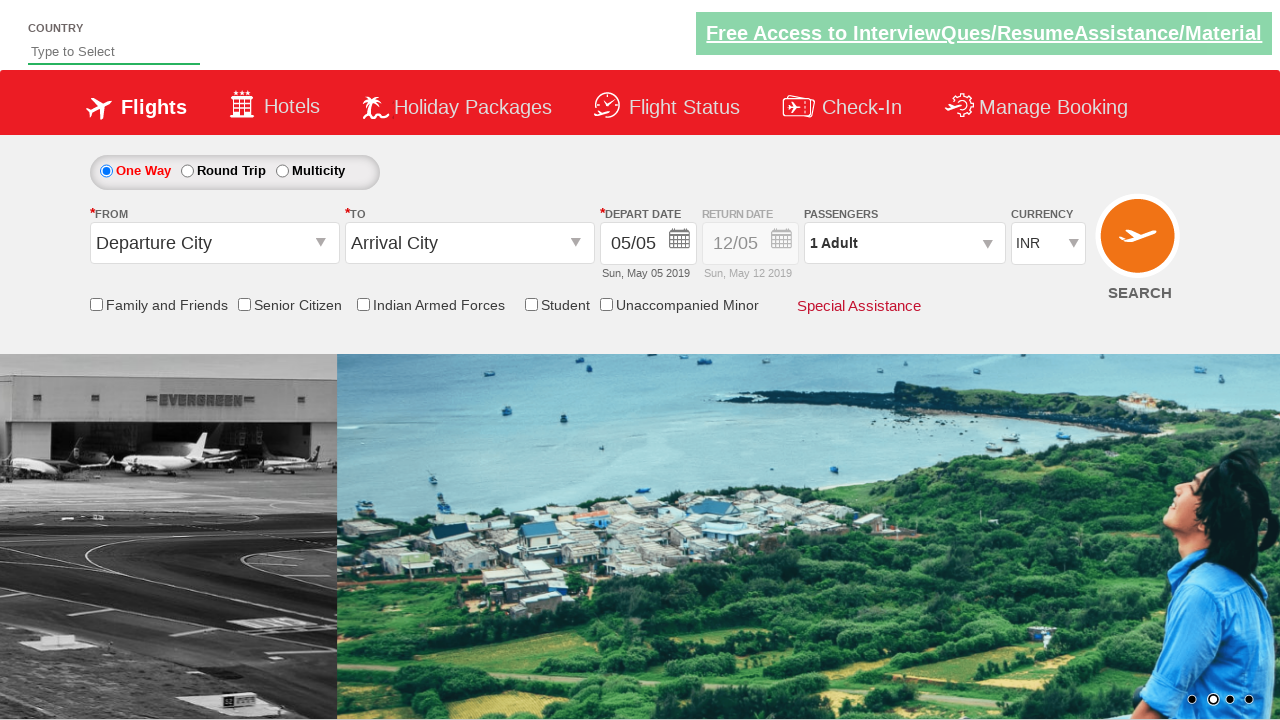

Clicked passenger info dropdown to open it at (904, 243) on #divpaxinfo
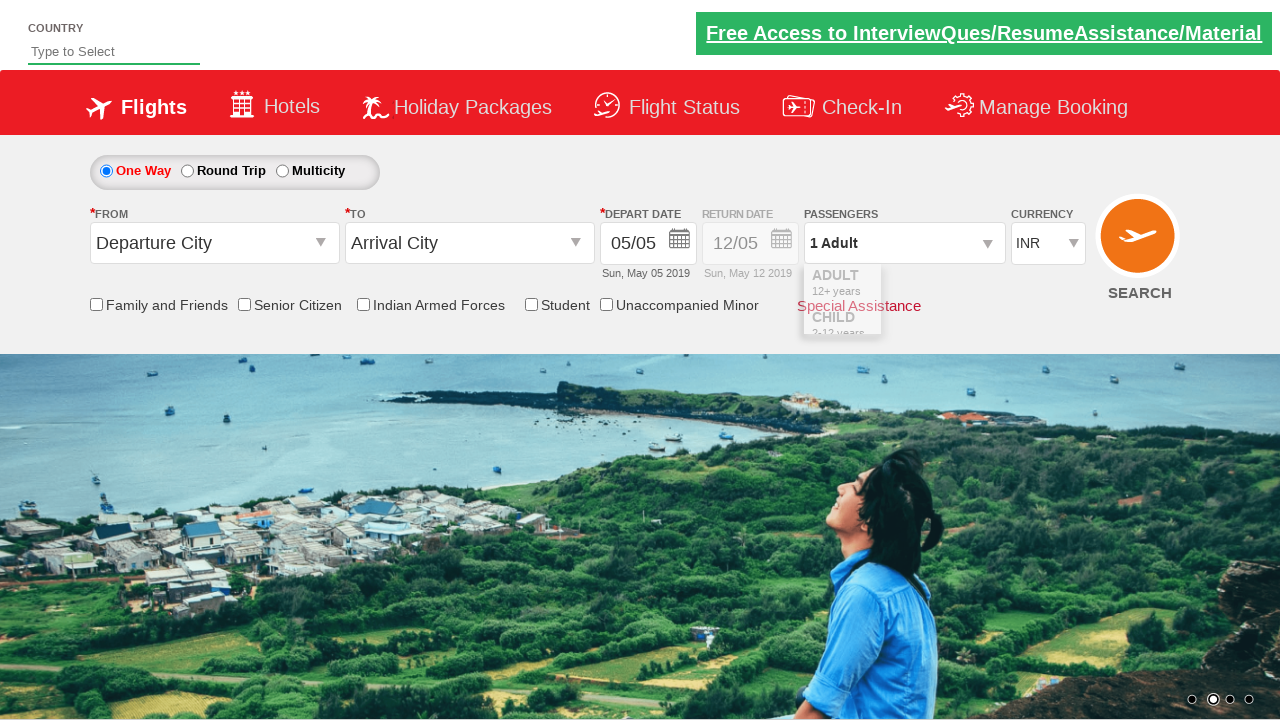

Waited 1 second for dropdown to be visible
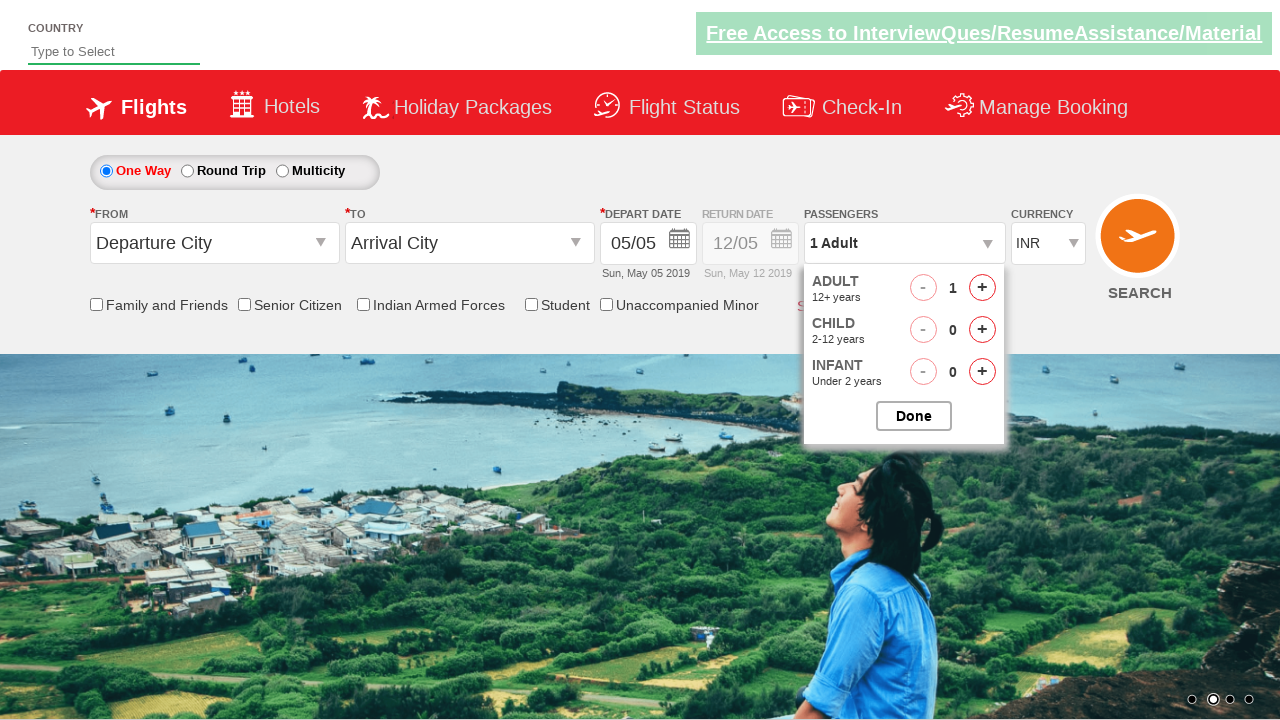

Incremented adult passenger count (iteration 1 of 4) at (982, 288) on #hrefIncAdt
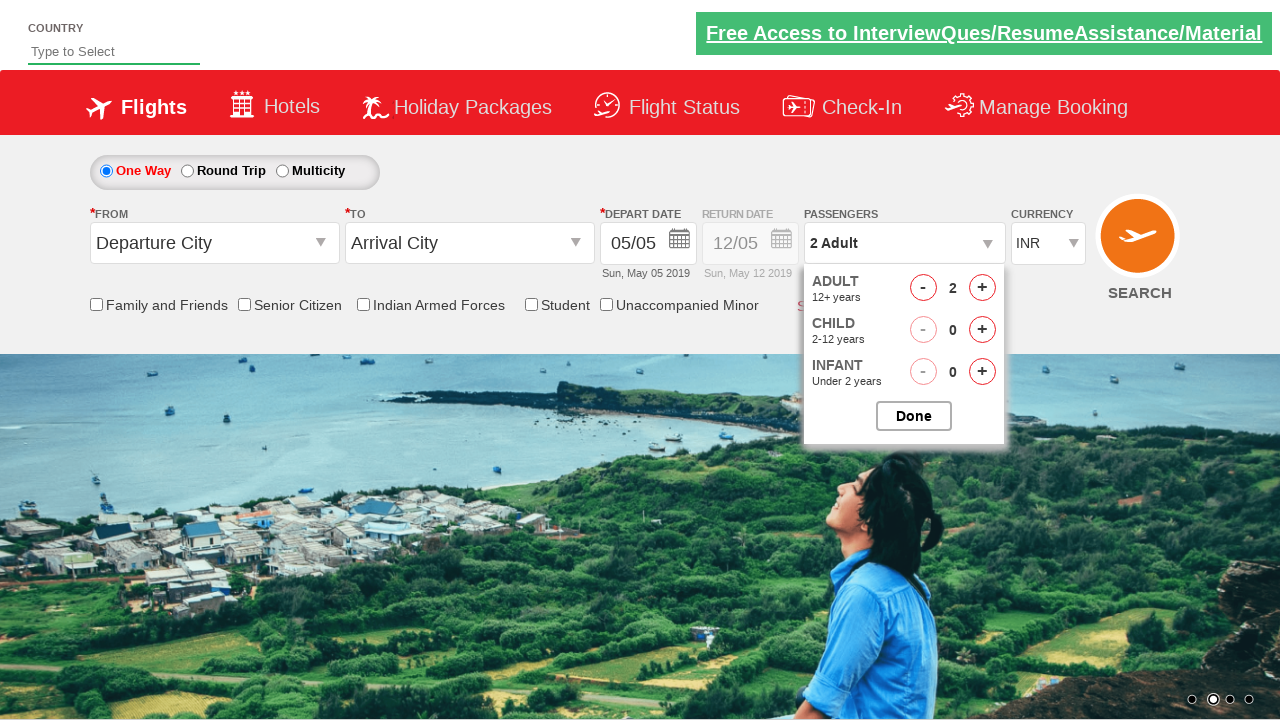

Incremented adult passenger count (iteration 2 of 4) at (982, 288) on #hrefIncAdt
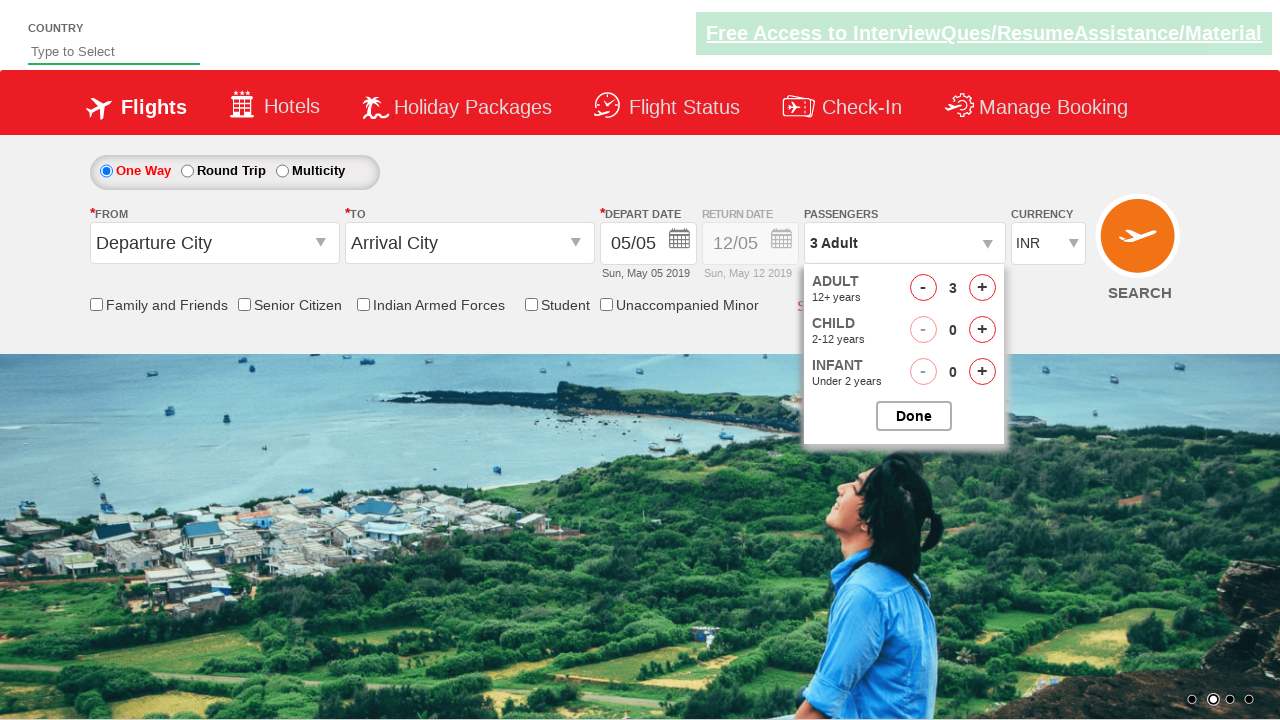

Incremented adult passenger count (iteration 3 of 4) at (982, 288) on #hrefIncAdt
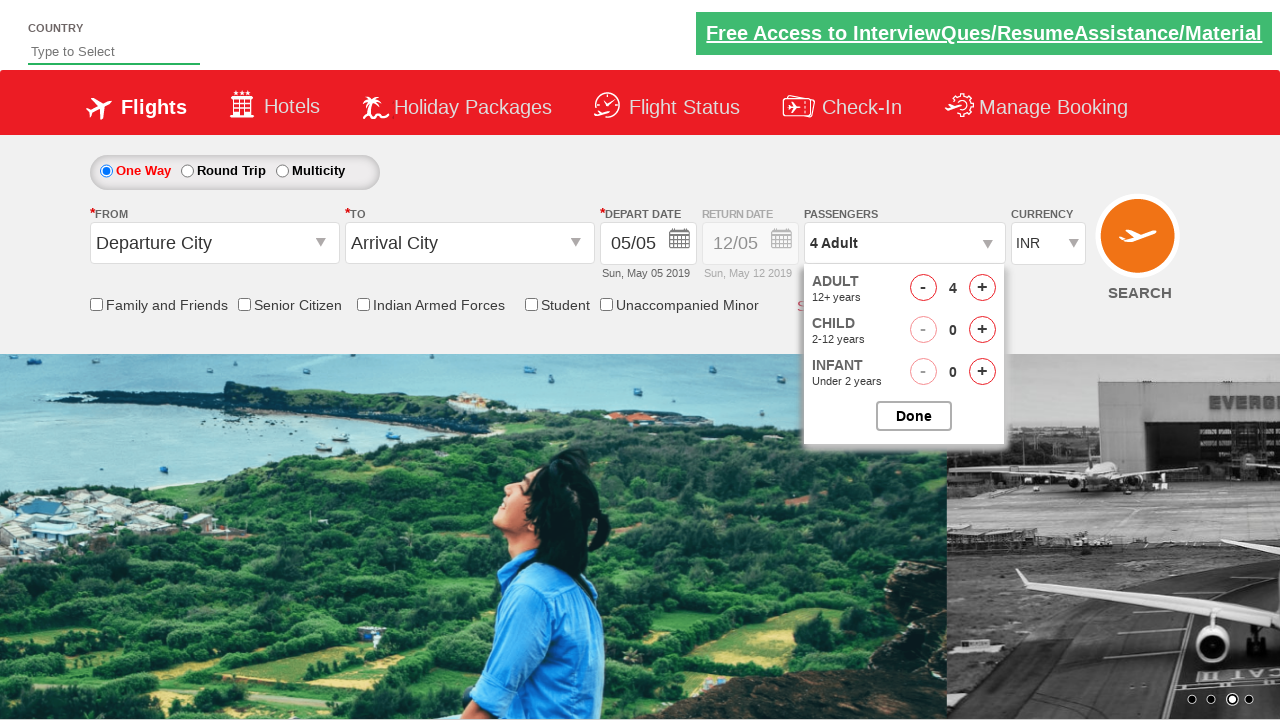

Incremented adult passenger count (iteration 4 of 4) at (982, 288) on #hrefIncAdt
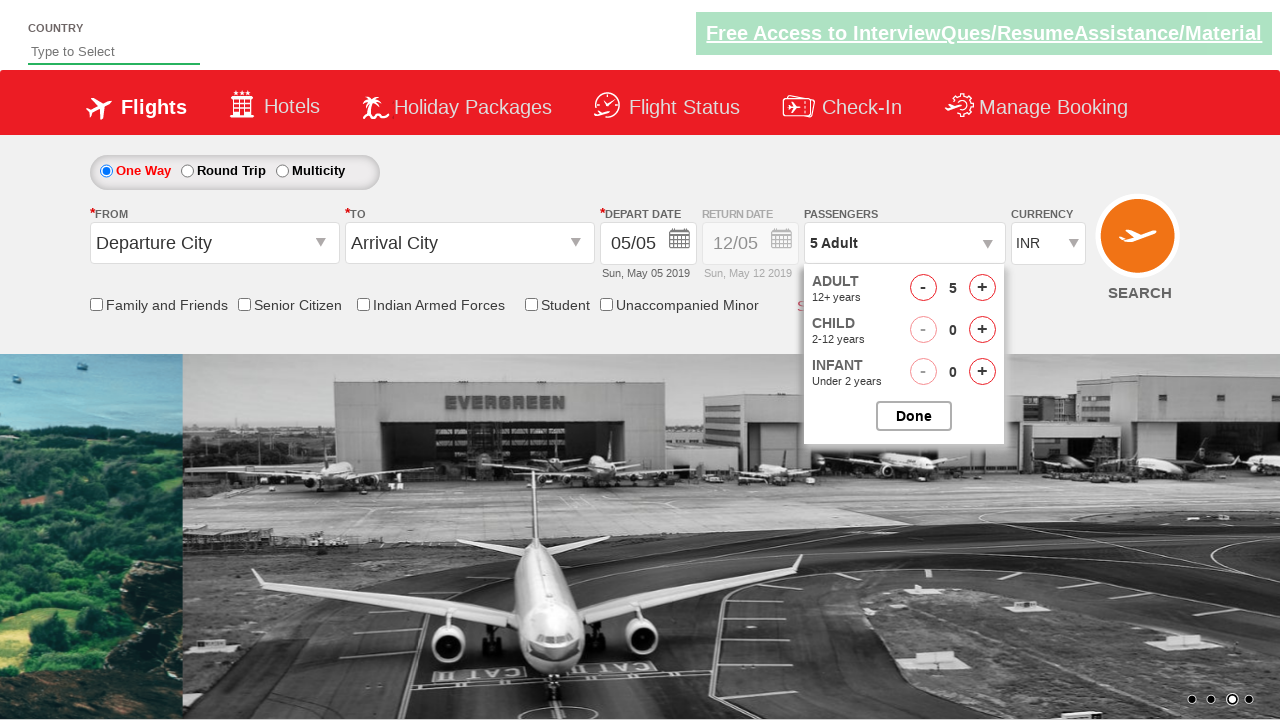

Clicked button to close passenger dropdown at (914, 416) on #btnclosepaxoption
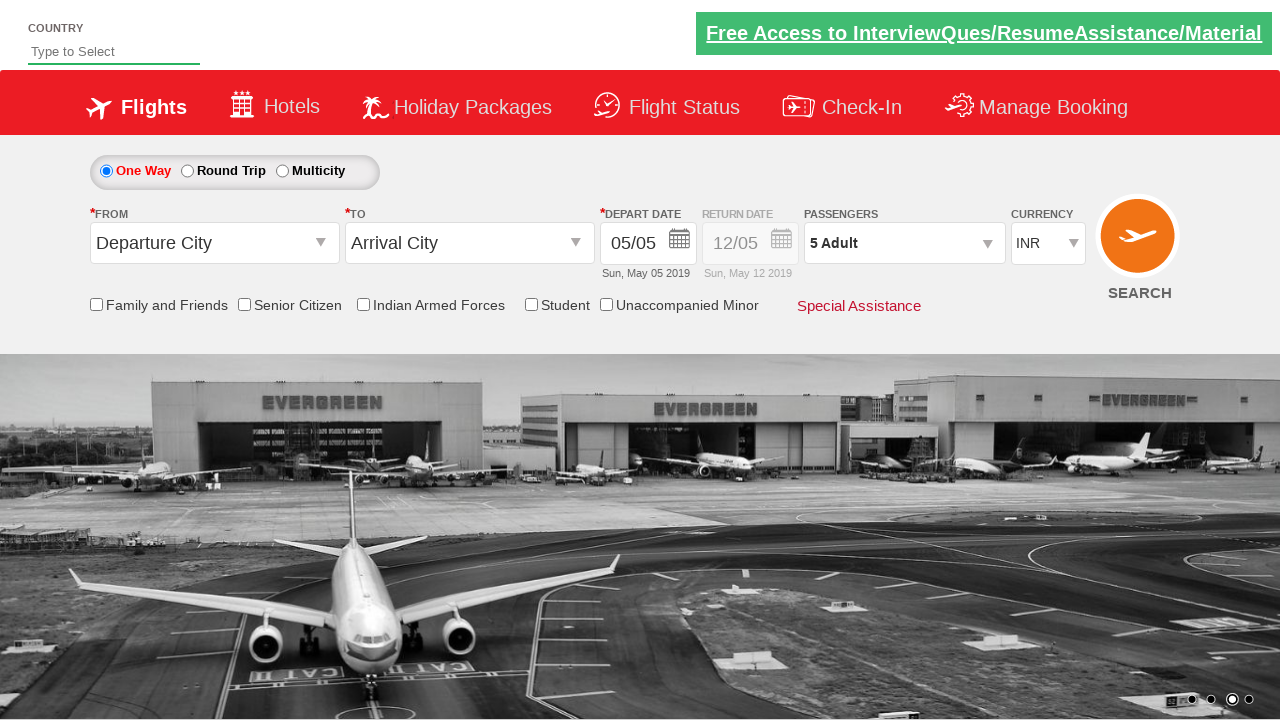

Confirmed passenger dropdown has closed
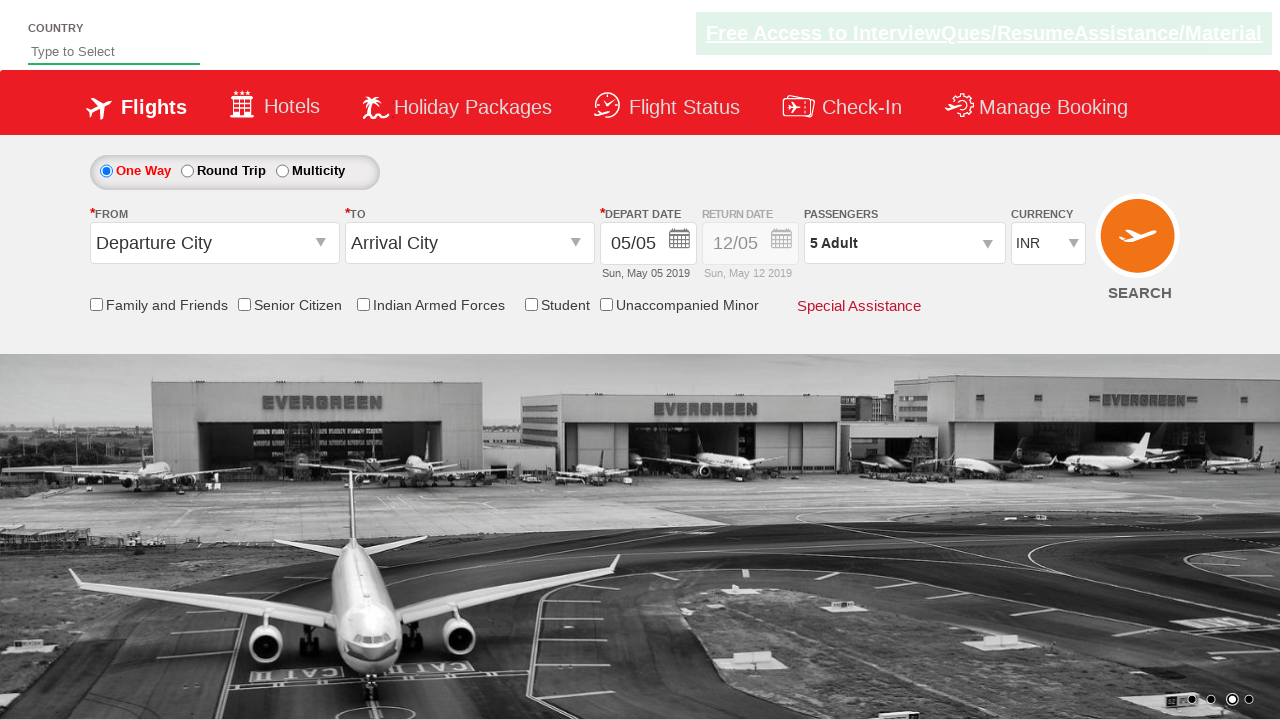

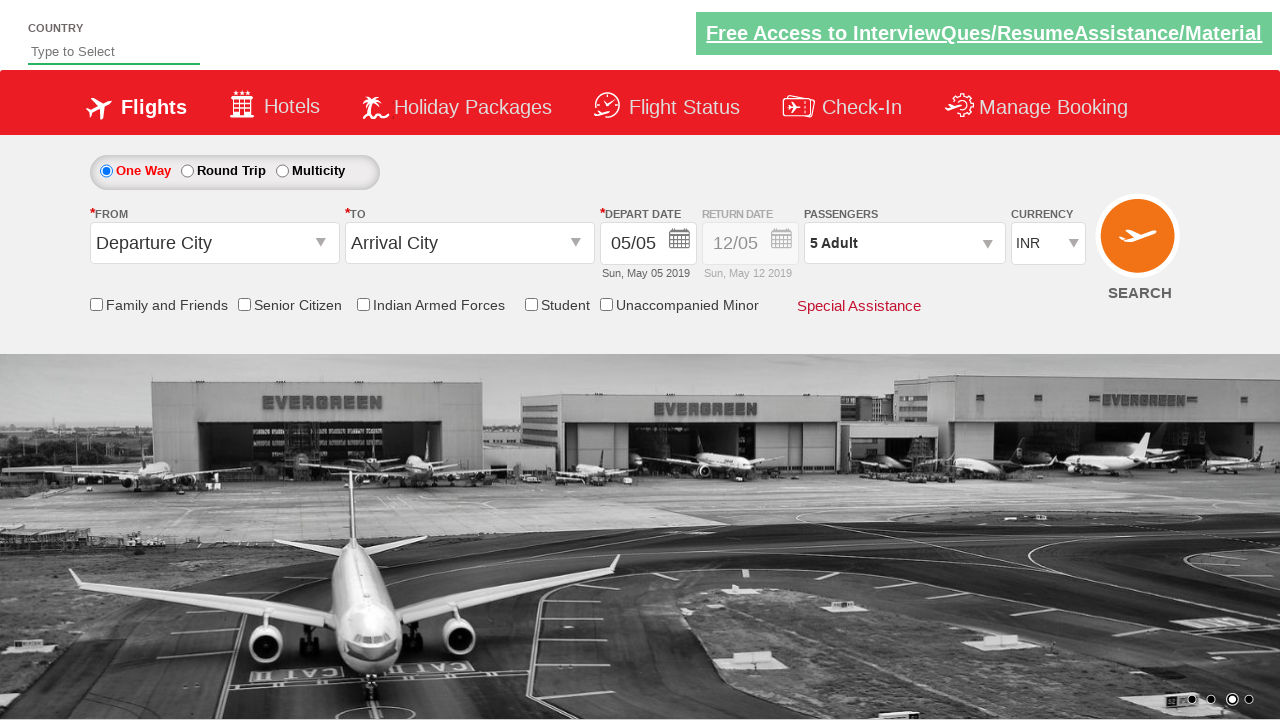